Tests the dynamic enabling and disabling of form input elements by clicking an enable button and verifying the input field becomes interactive

Starting URL: https://the-internet.herokuapp.com/dynamic_controls

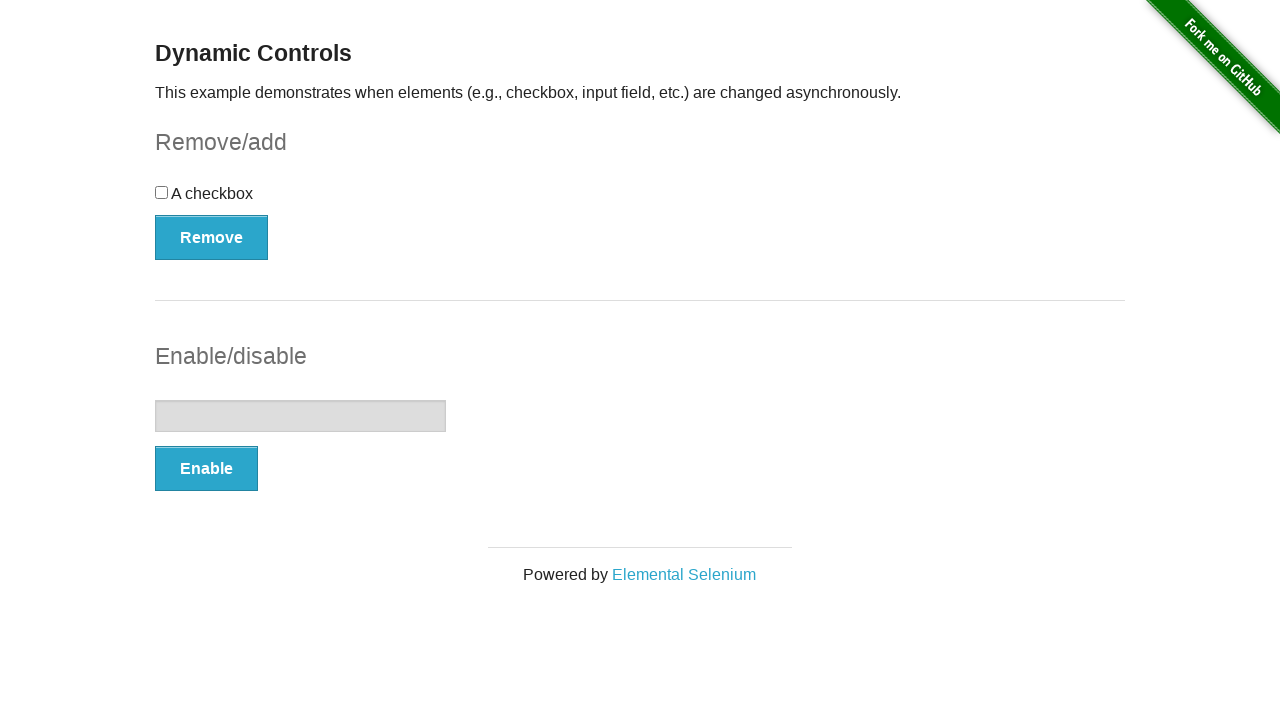

Verified that input element is initially disabled
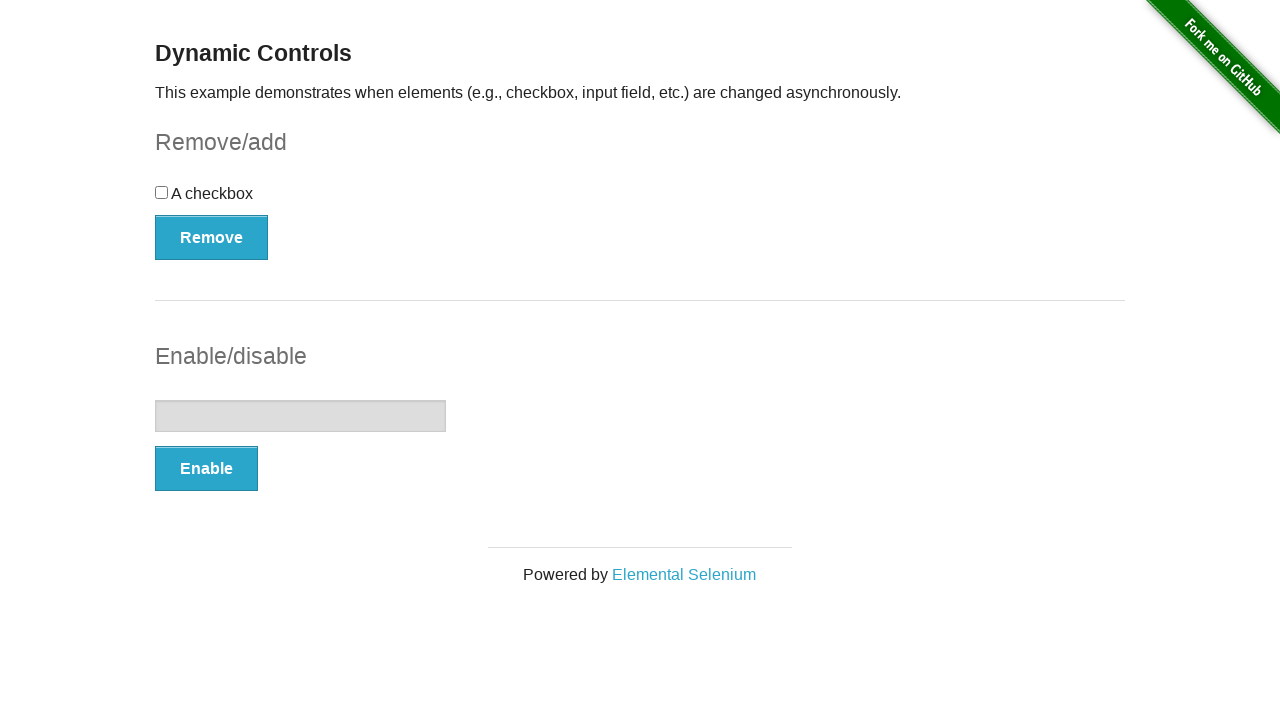

Clicked the enable button to make input interactive at (206, 469) on #input-example > button
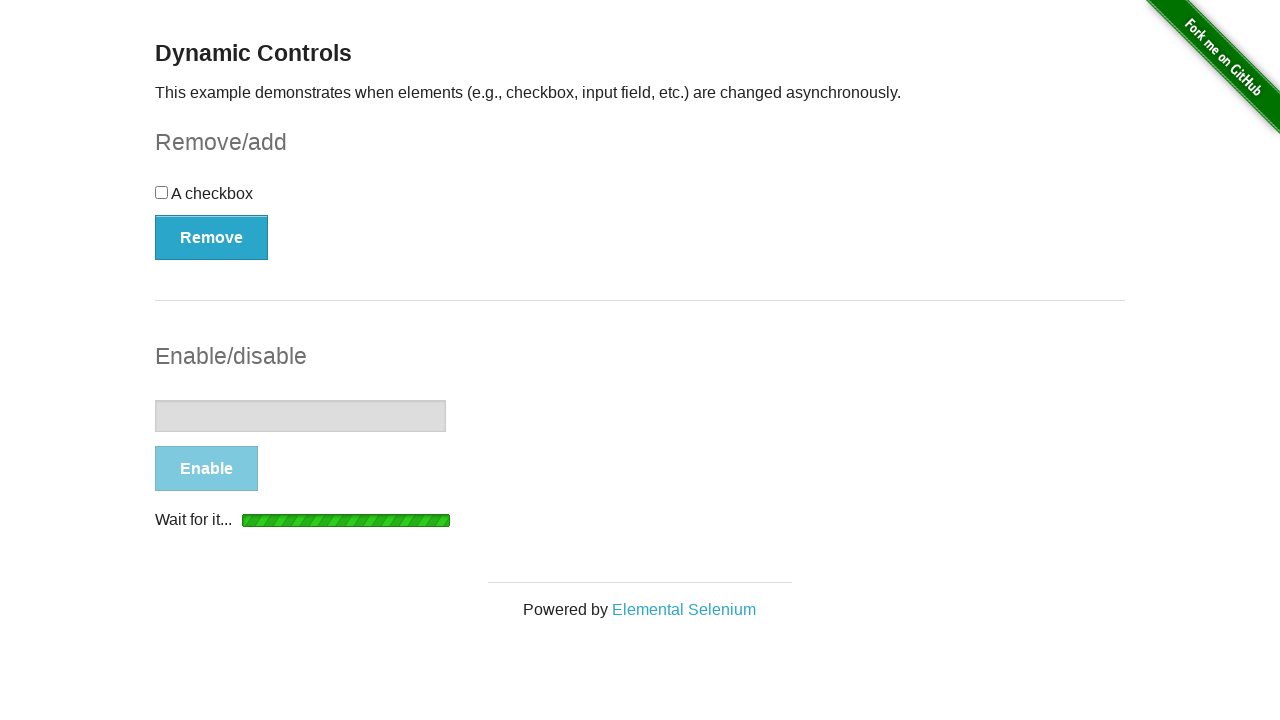

Waited 3 seconds for the enabling process to complete
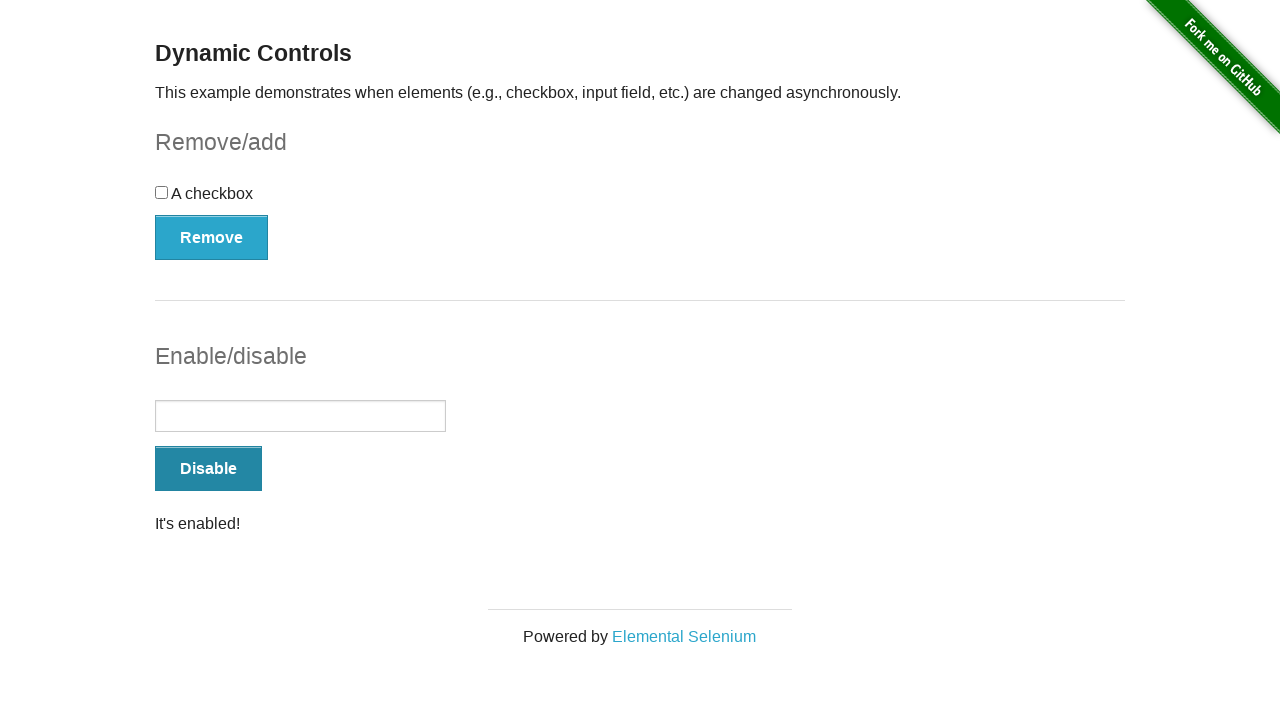

Verified that input element is now enabled
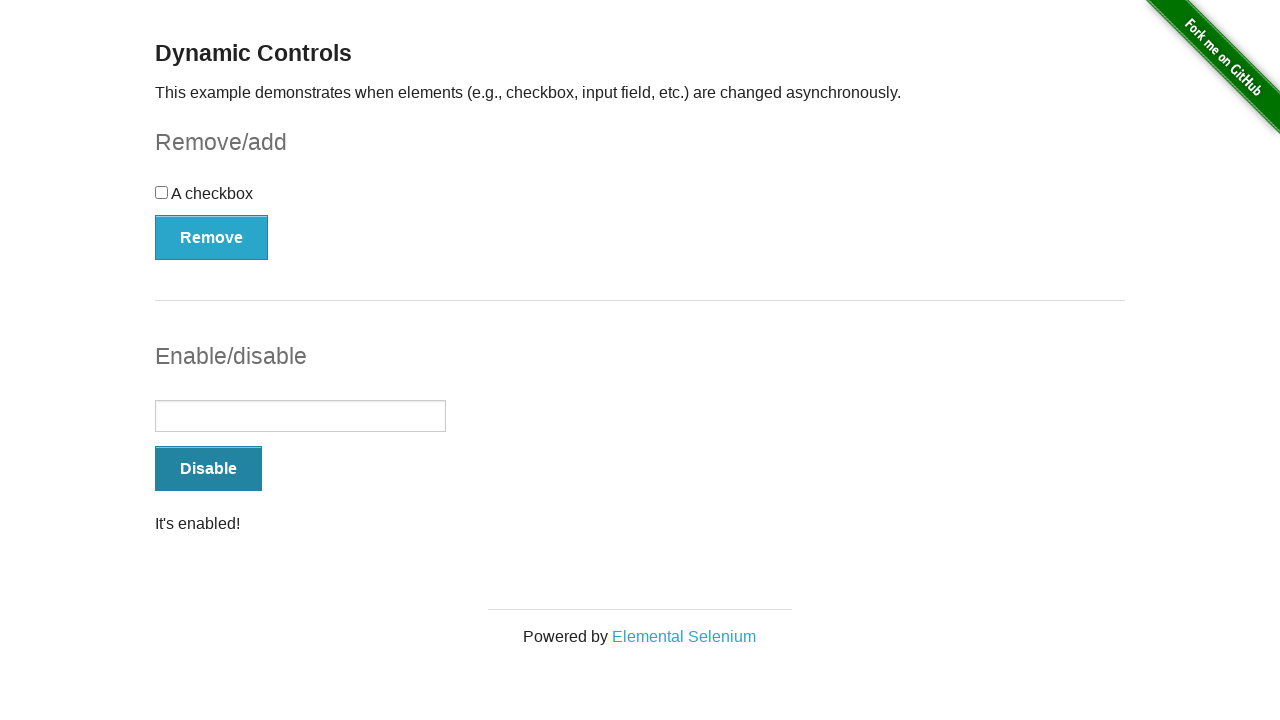

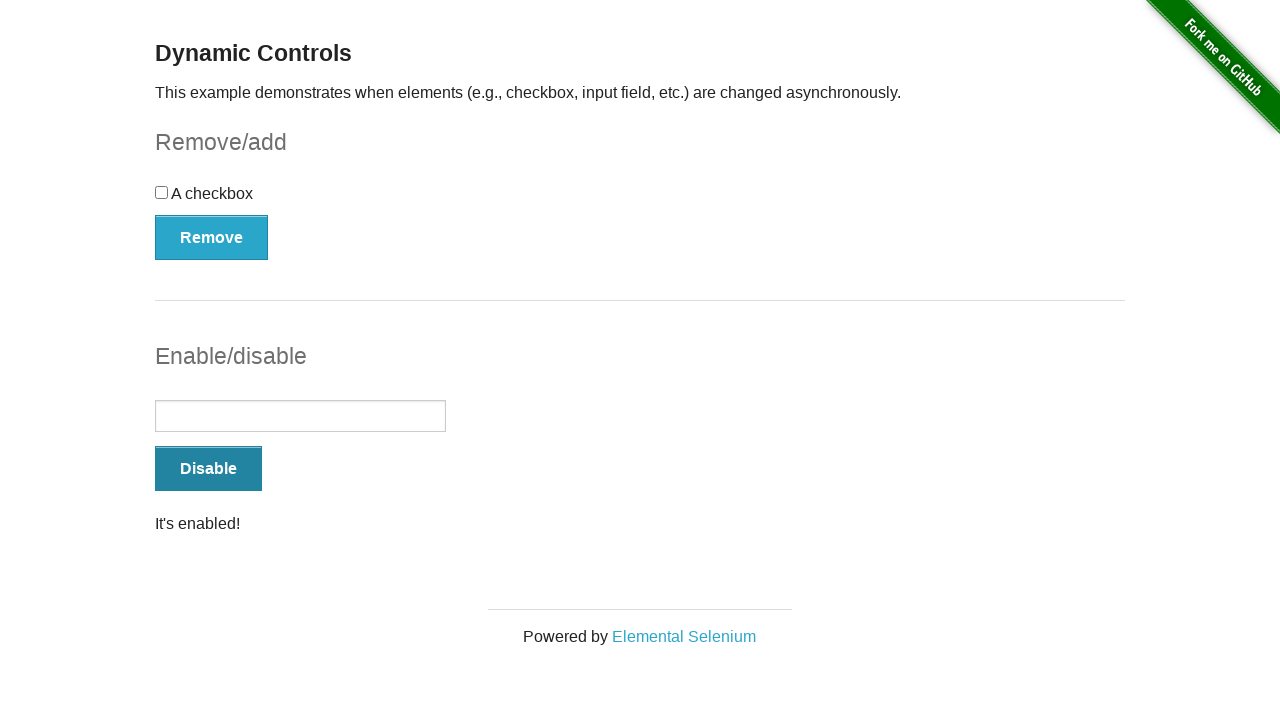